Tests that marking a todo as completed while on 'Active' filter removes it from view

Starting URL: https://todomvc.com/examples/typescript-angular/#/

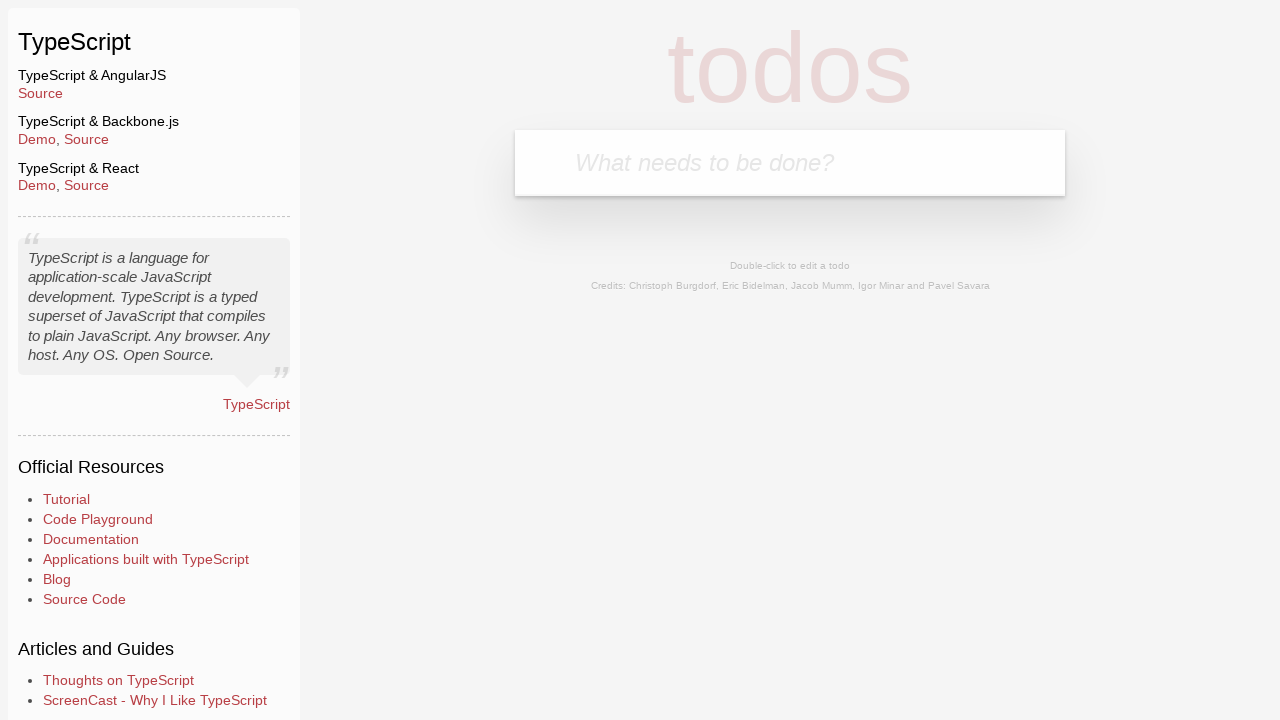

Filled new todo input with 'Example1' on .new-todo
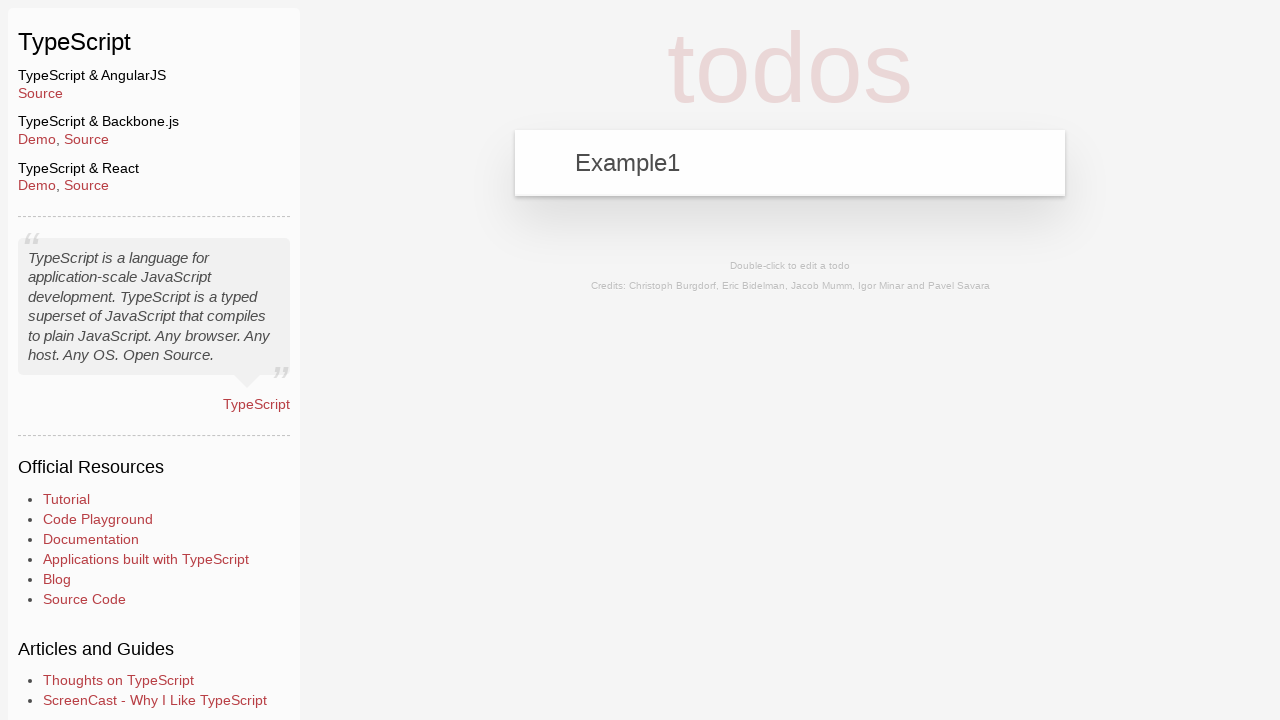

Pressed Enter to add the todo on .new-todo
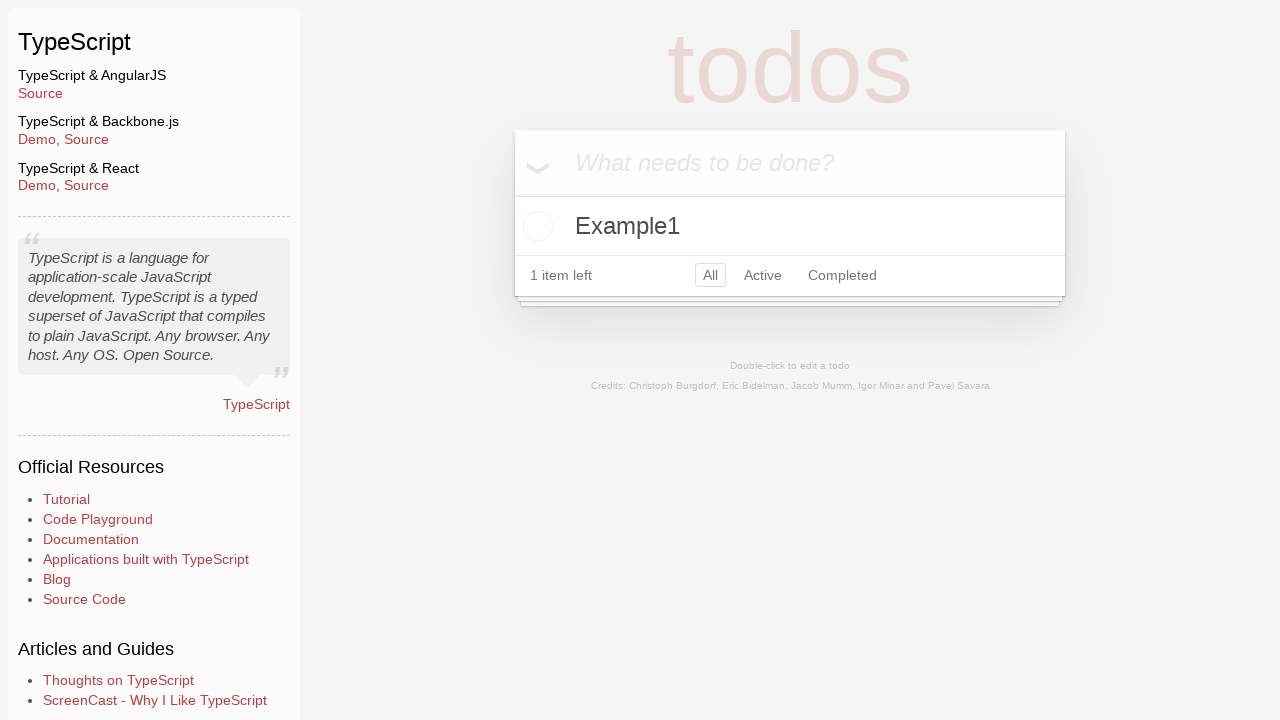

Clicked Active filter button at (763, 275) on a[href='#/active']
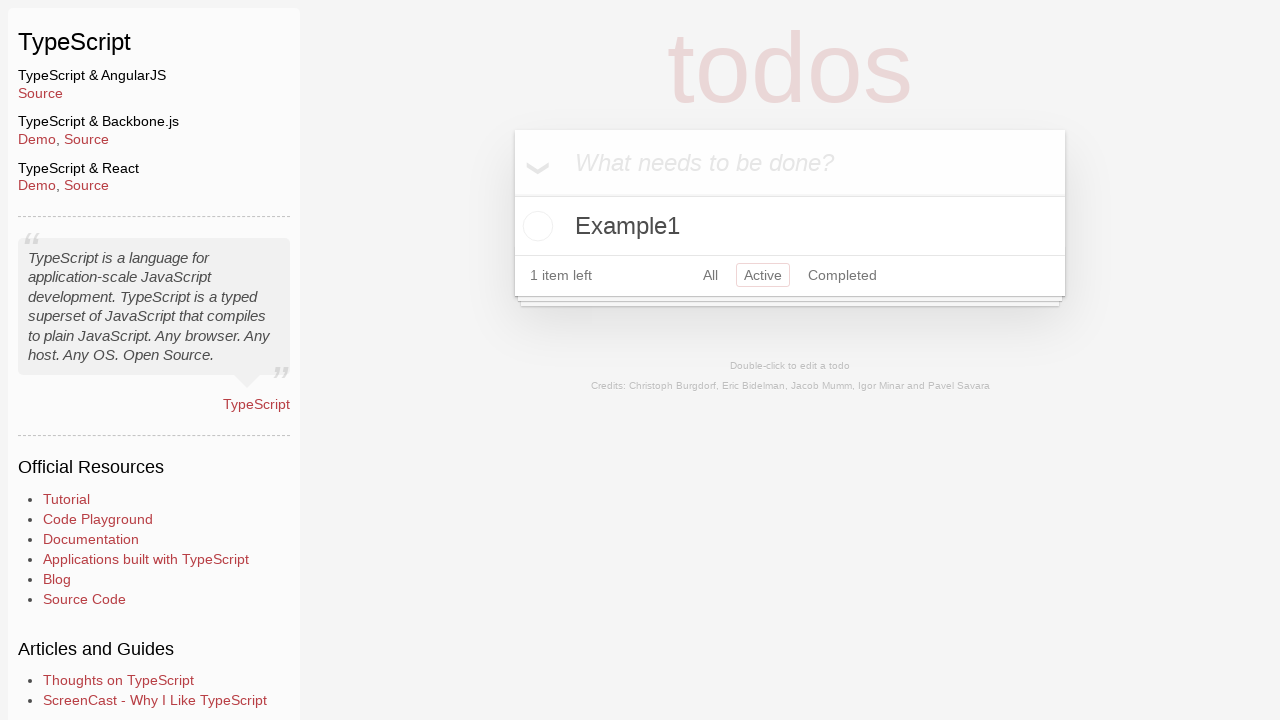

Clicked checkbox to mark Example1 as completed at (535, 226) on xpath=//label[text()='Example1']/preceding-sibling::input[@type='checkbox']
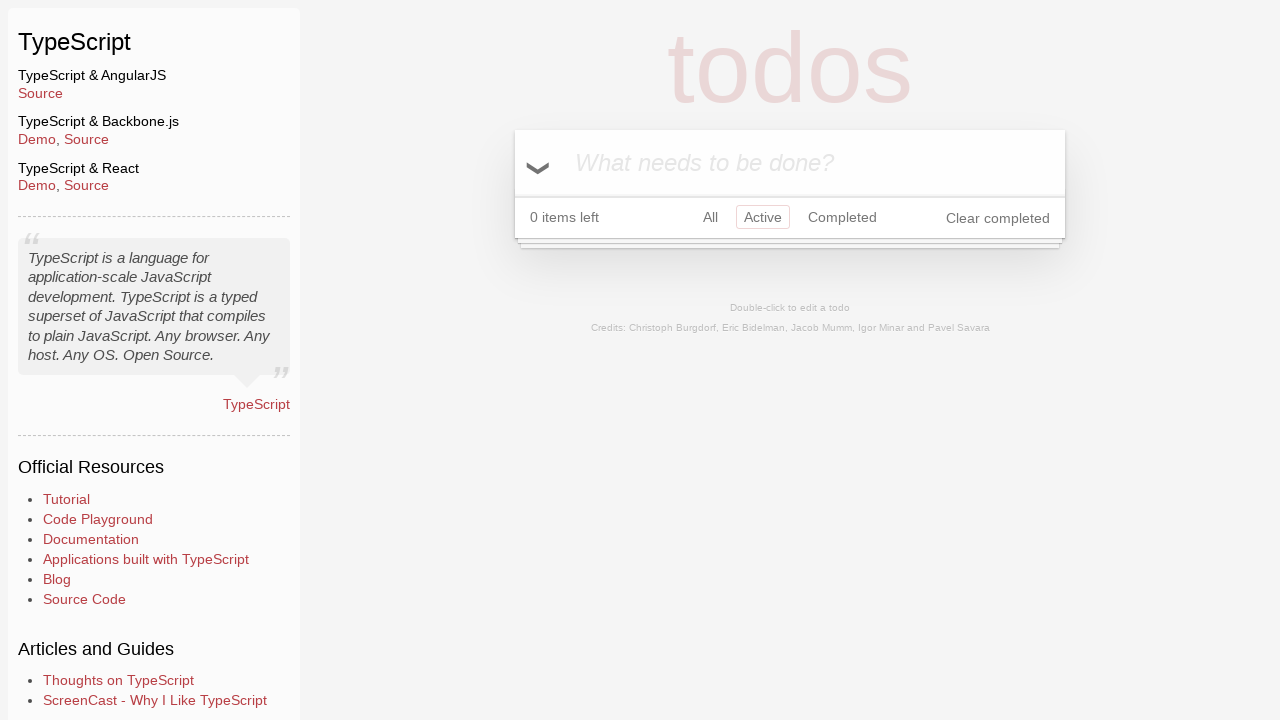

Waited for UI to update after marking todo as completed
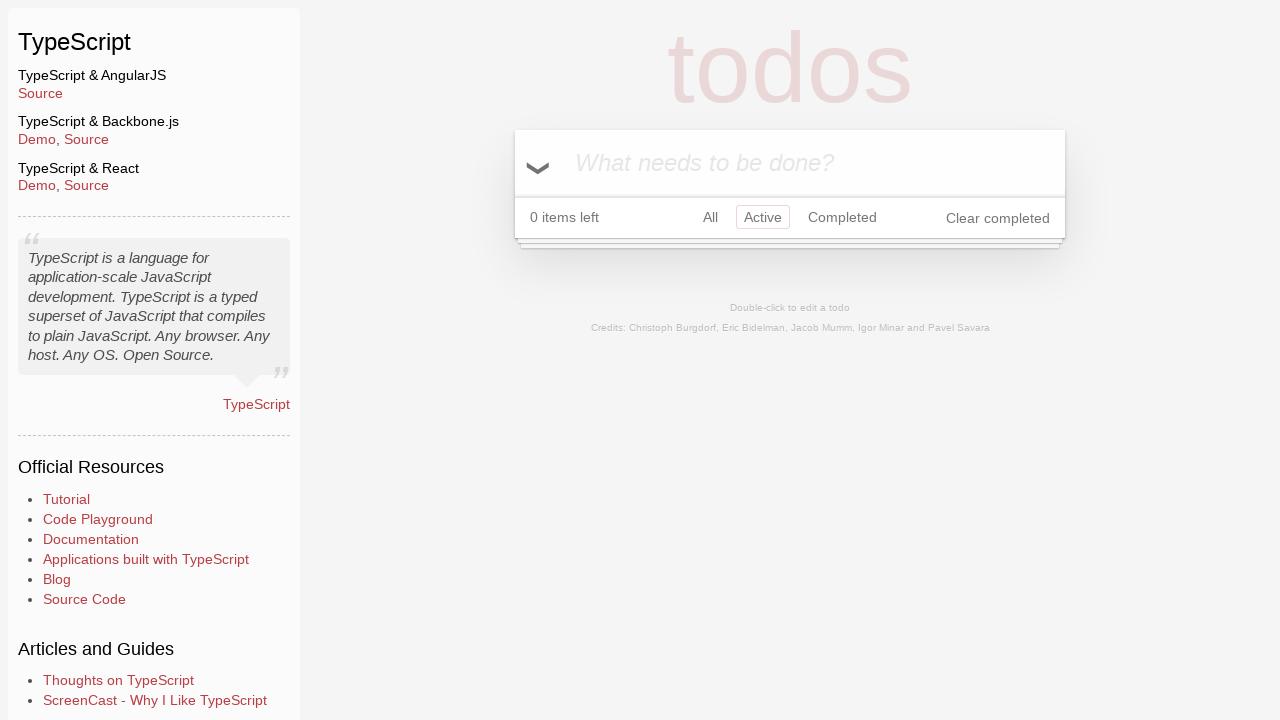

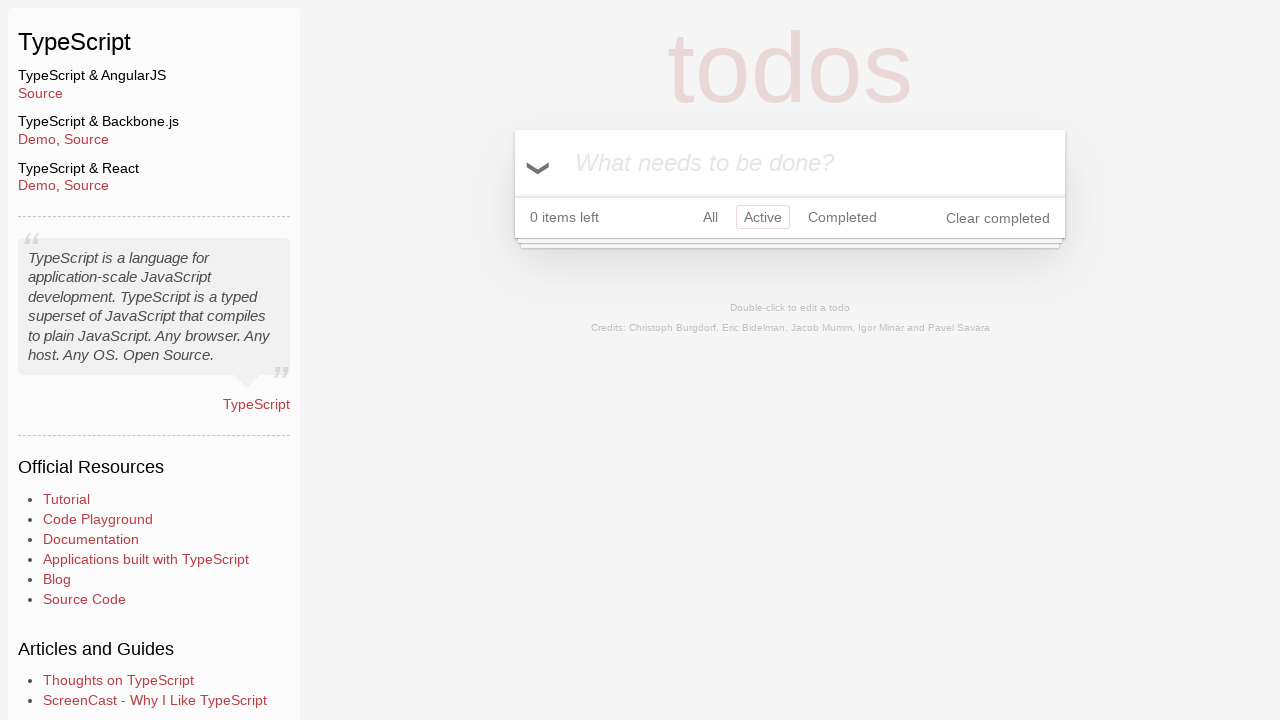